Tests keyboard and mouse input functionality by filling a name field and clicking a button on a form

Starting URL: https://formy-project.herokuapp.com/keypress

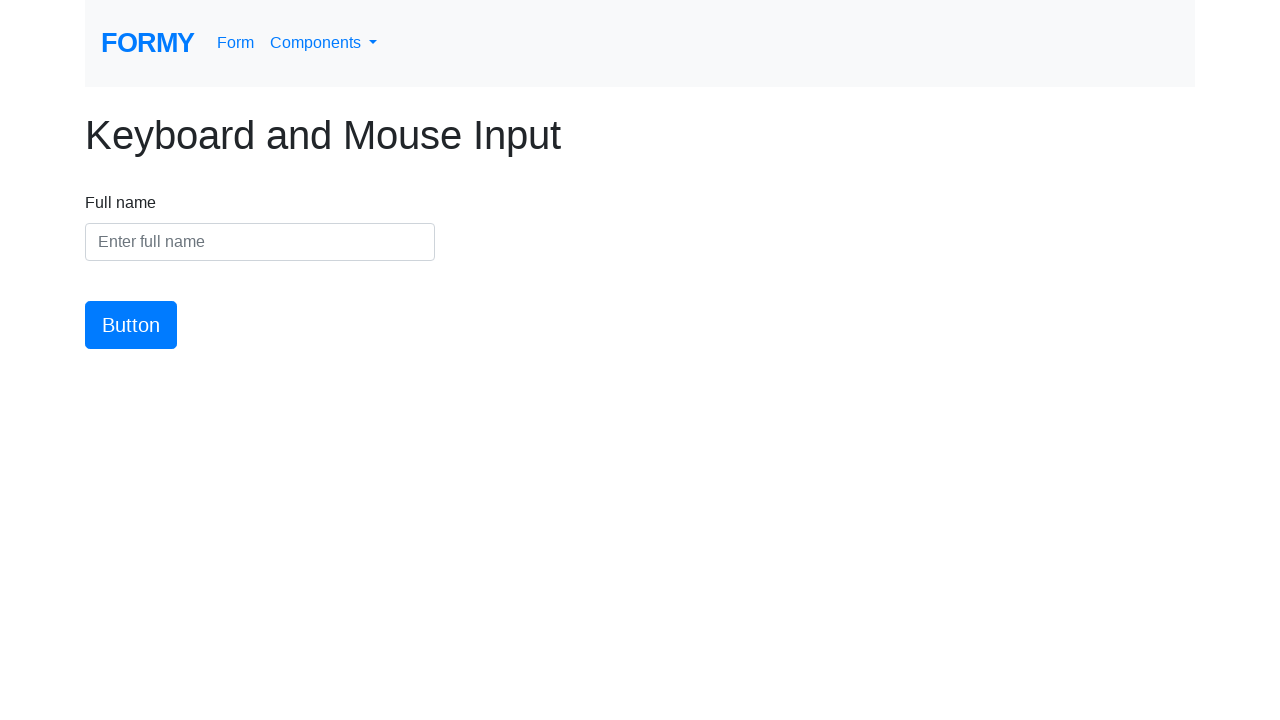

Clicked on the name field at (260, 242) on #name
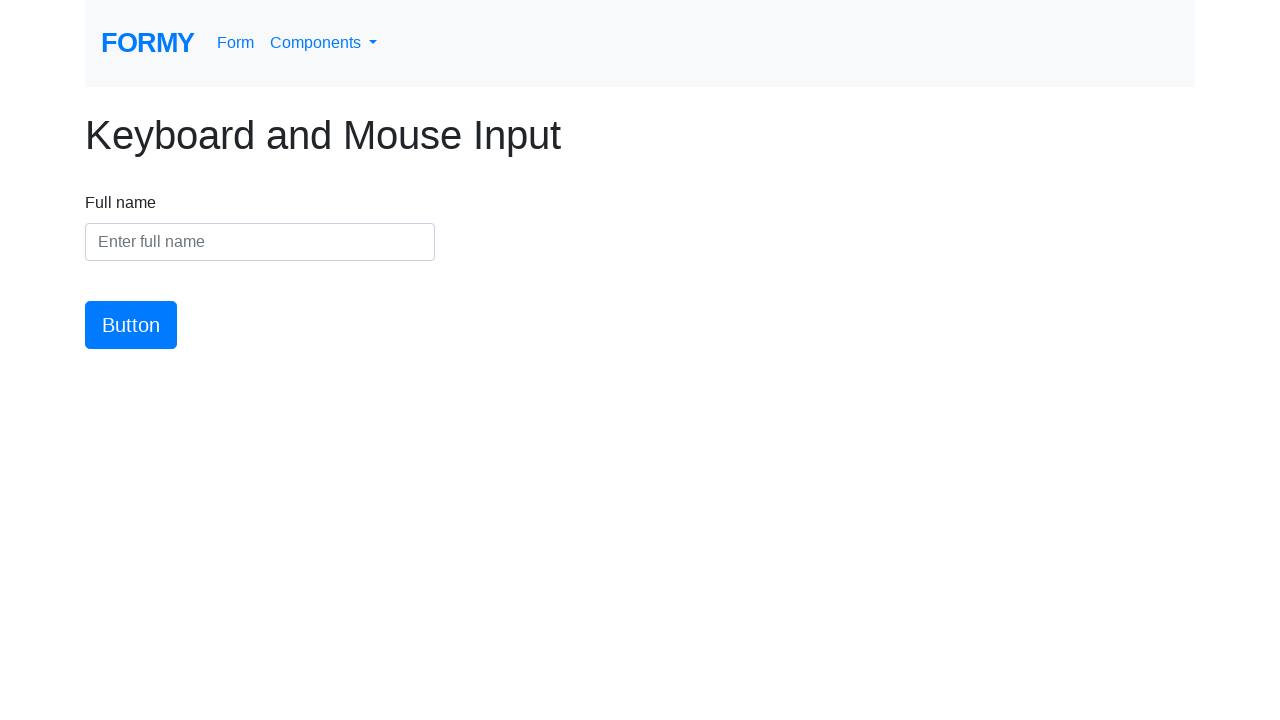

Filled name field with 'Muralidhar' on #name
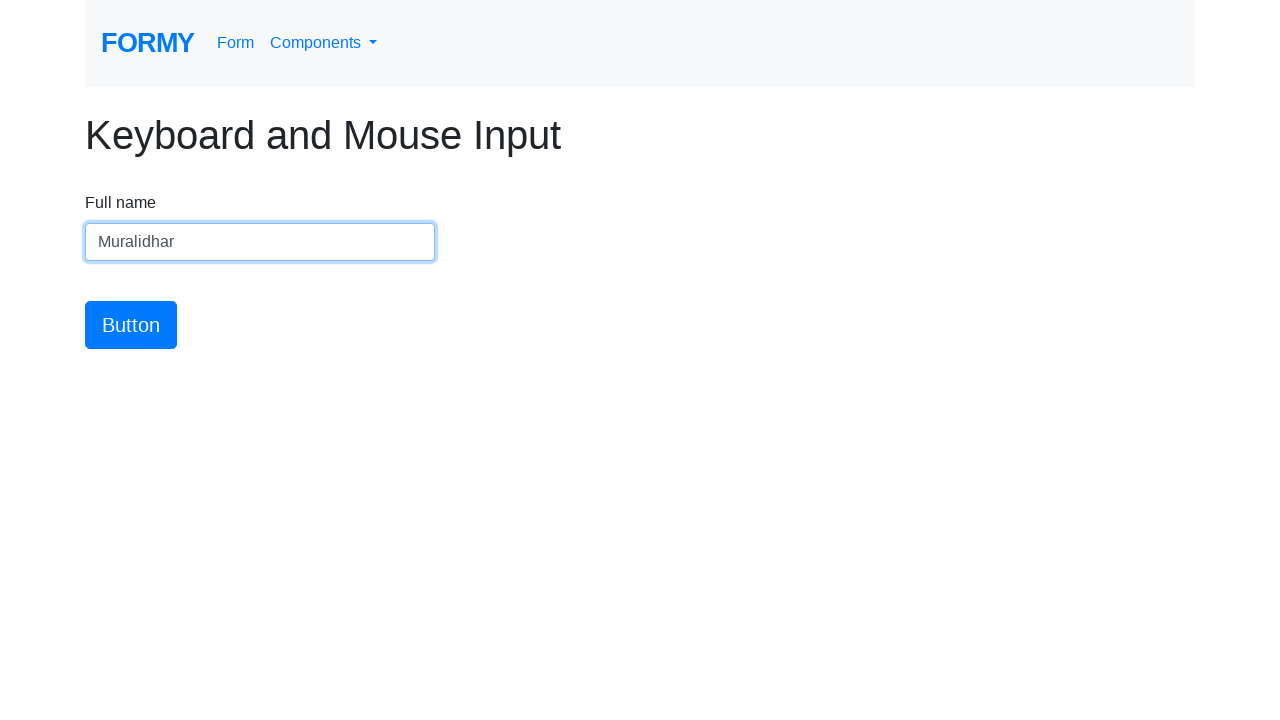

Clicked the submit button at (131, 325) on #button
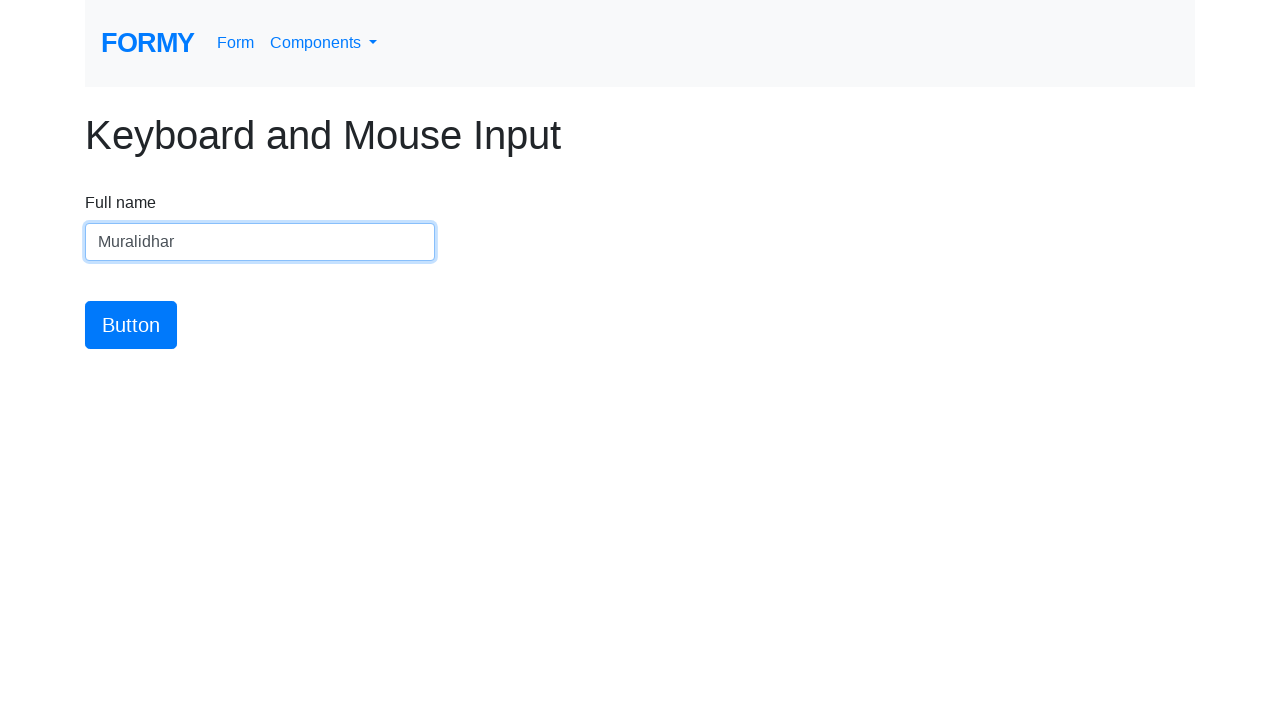

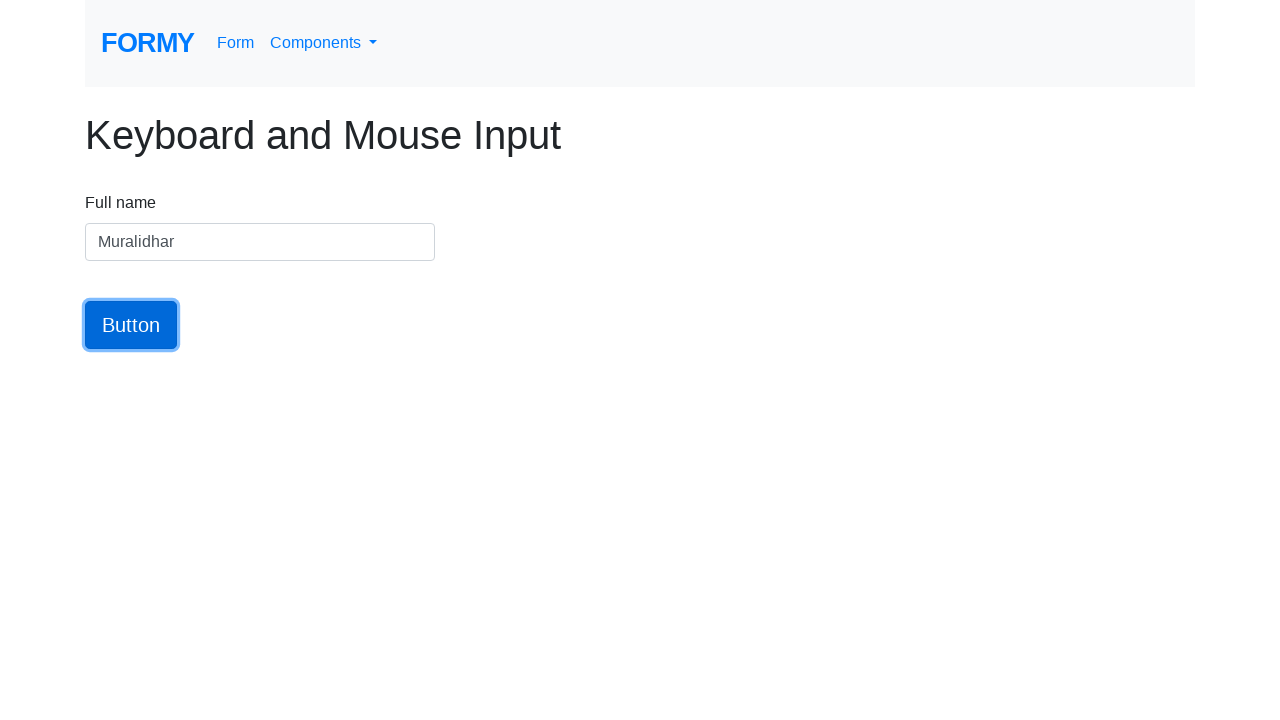